Tests dynamic loading by clicking a start button, waiting for the hello text element to become visible, and verifying its content

Starting URL: https://automationfc.github.io/dynamic-loading/

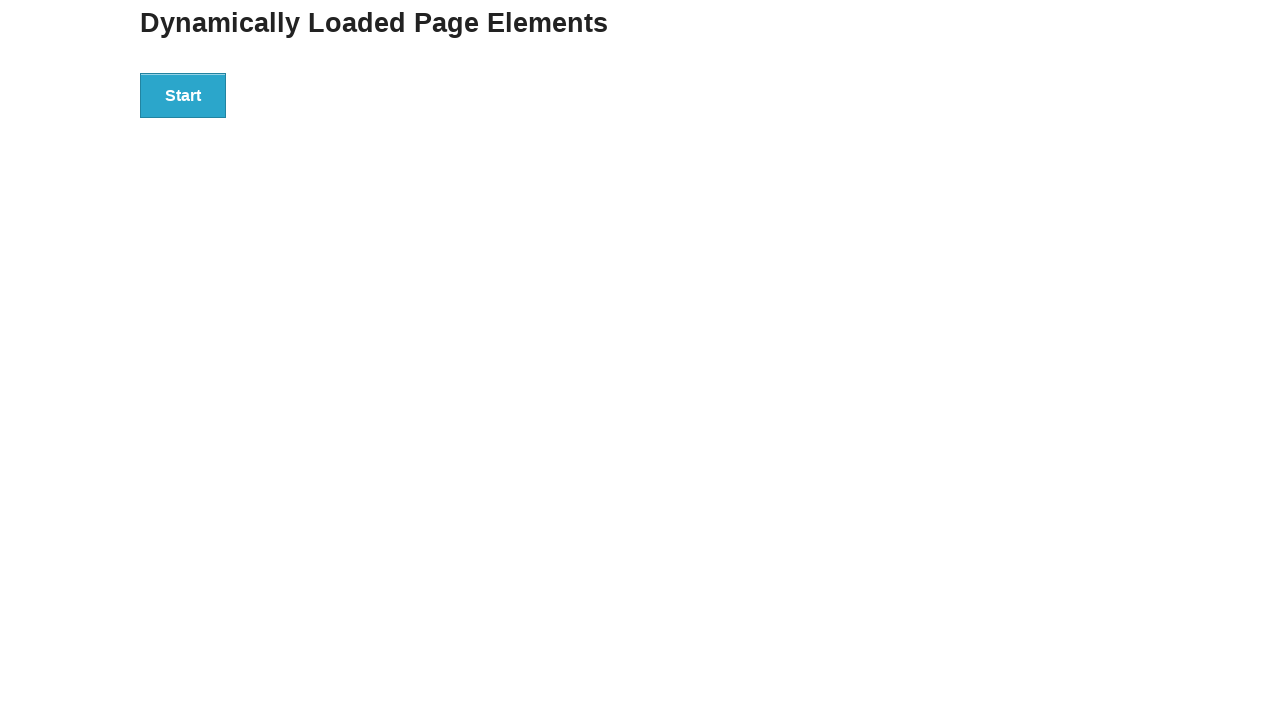

Navigated to dynamic loading test page
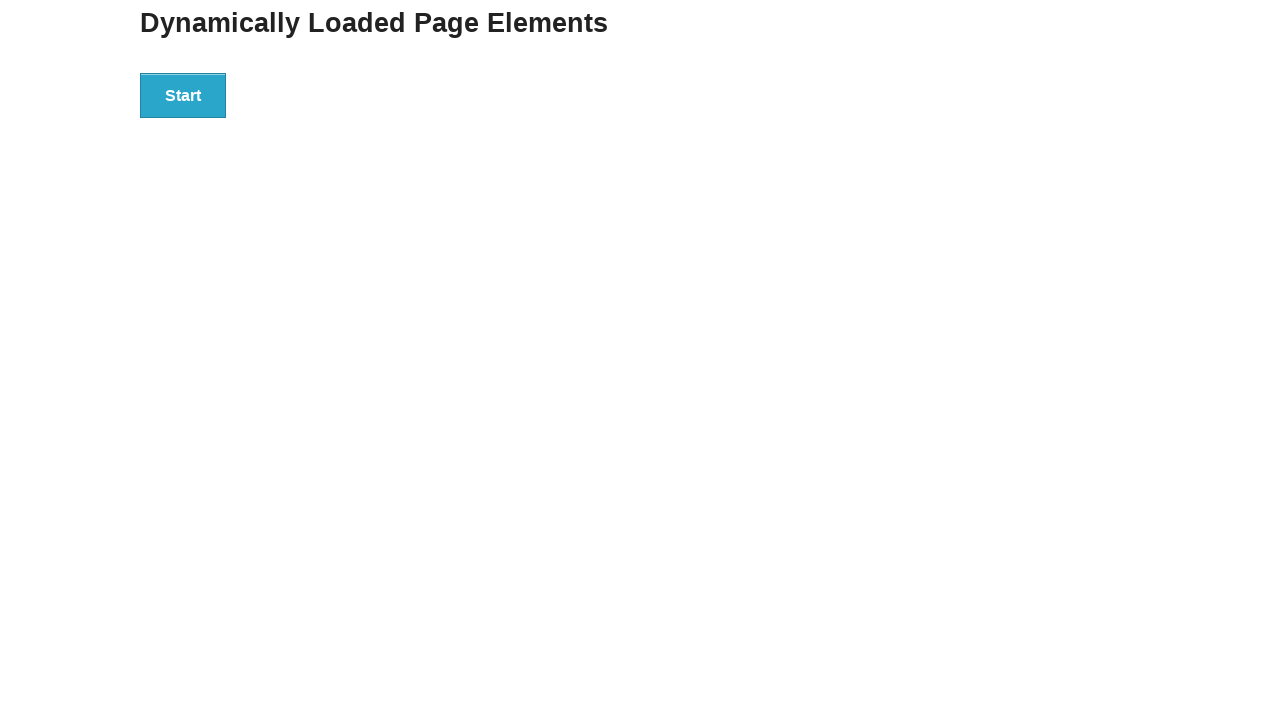

Clicked the start button at (183, 95) on div#start button
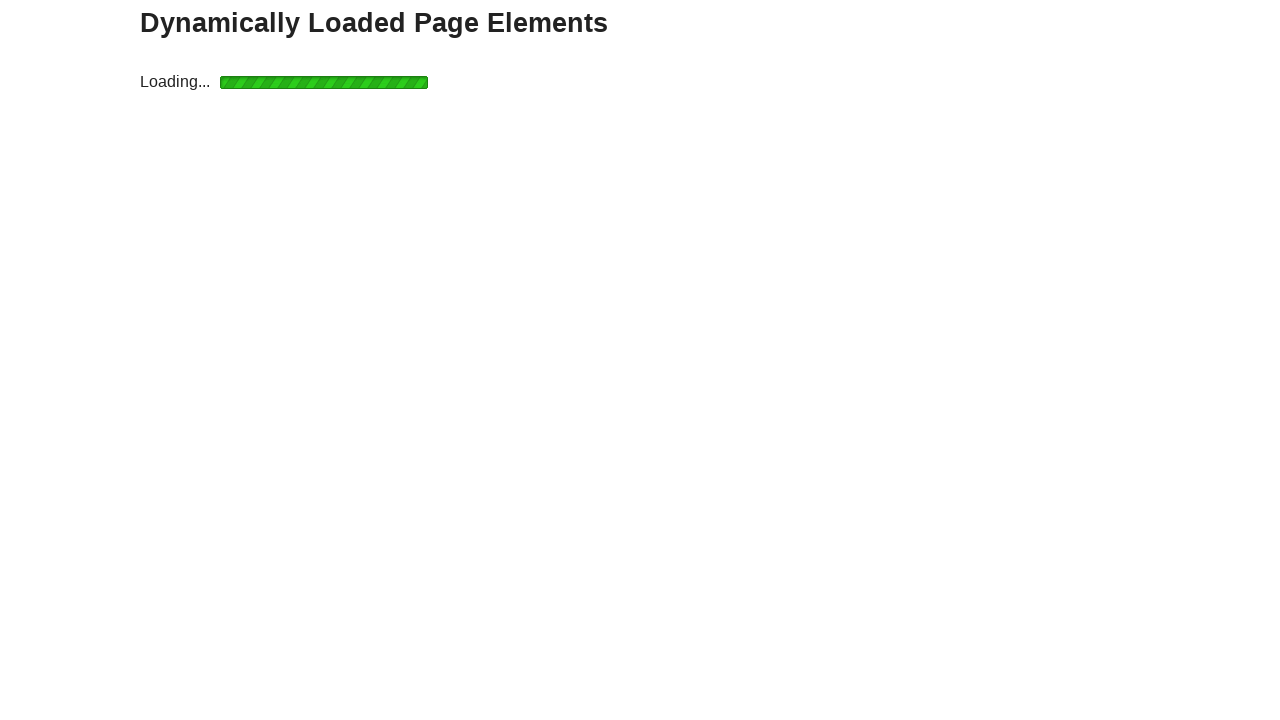

Waited for hello text element to become visible
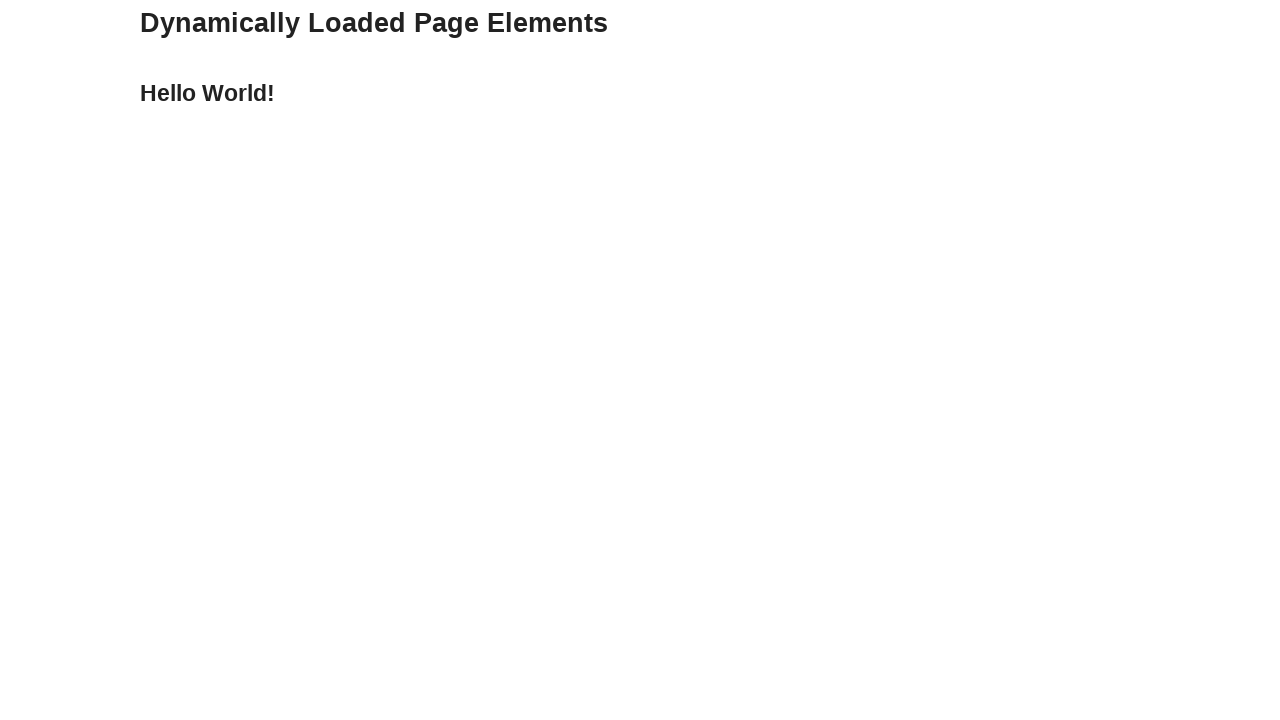

Retrieved hello text content
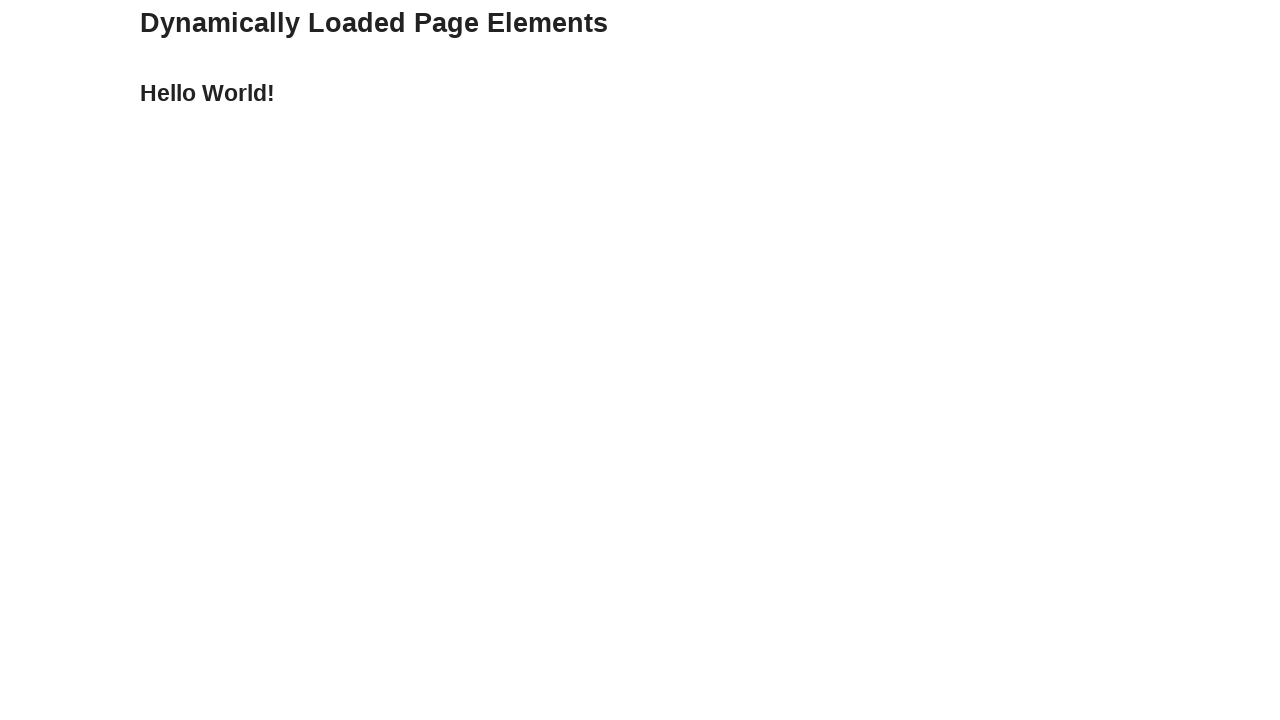

Verified hello text equals 'Hello World!'
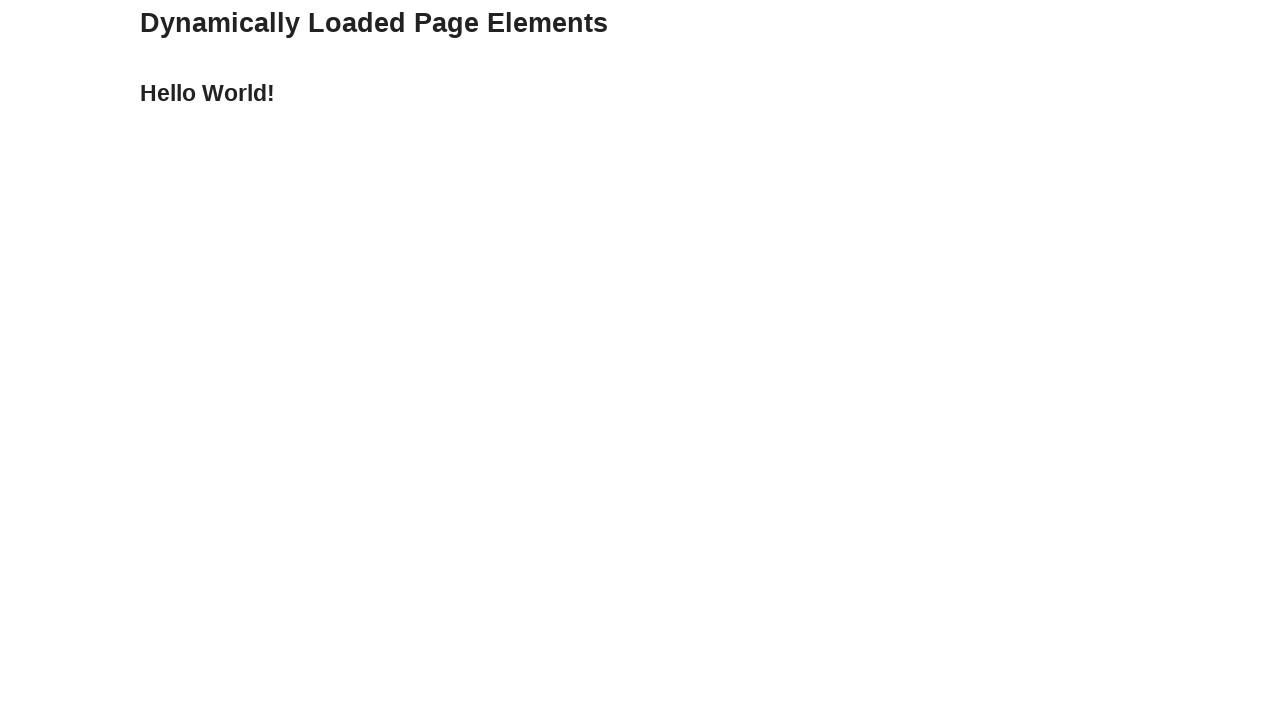

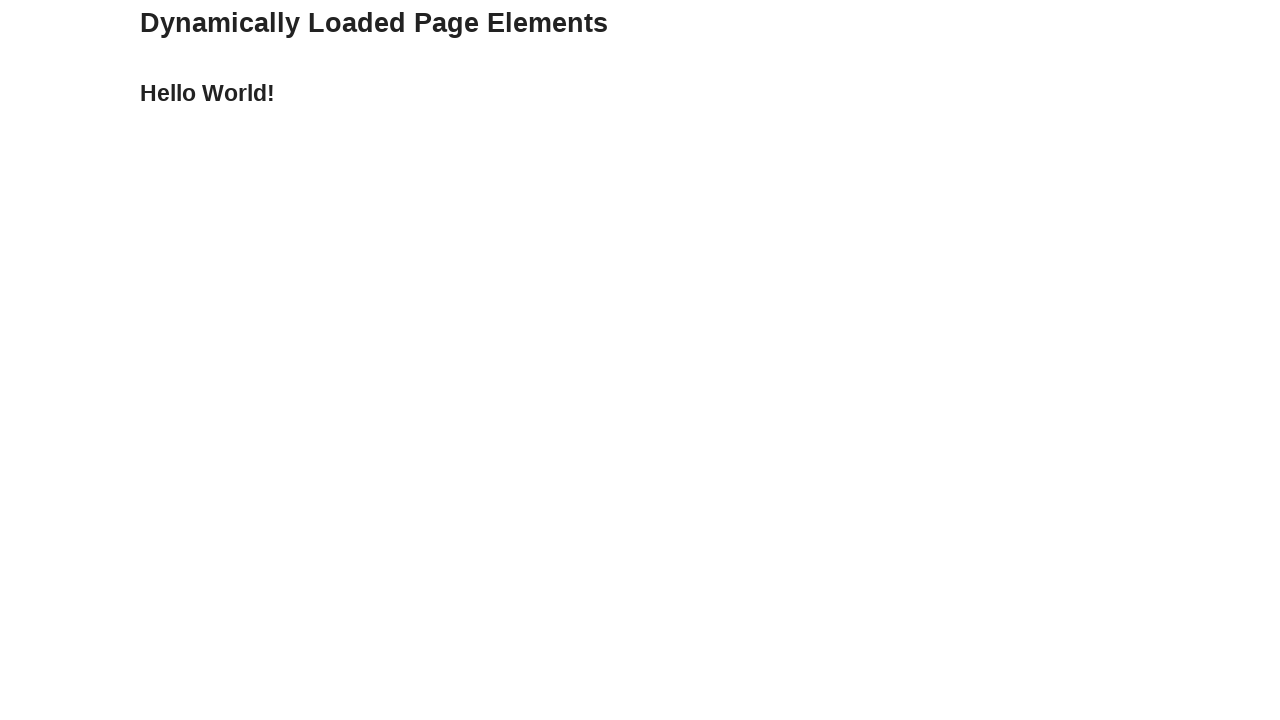